Tests jQuery UI autocomplete and drag-and-drop functionality by selecting an option from autocomplete suggestions and then performing a drag and drop operation

Starting URL: https://jqueryui.com/autocomplete/

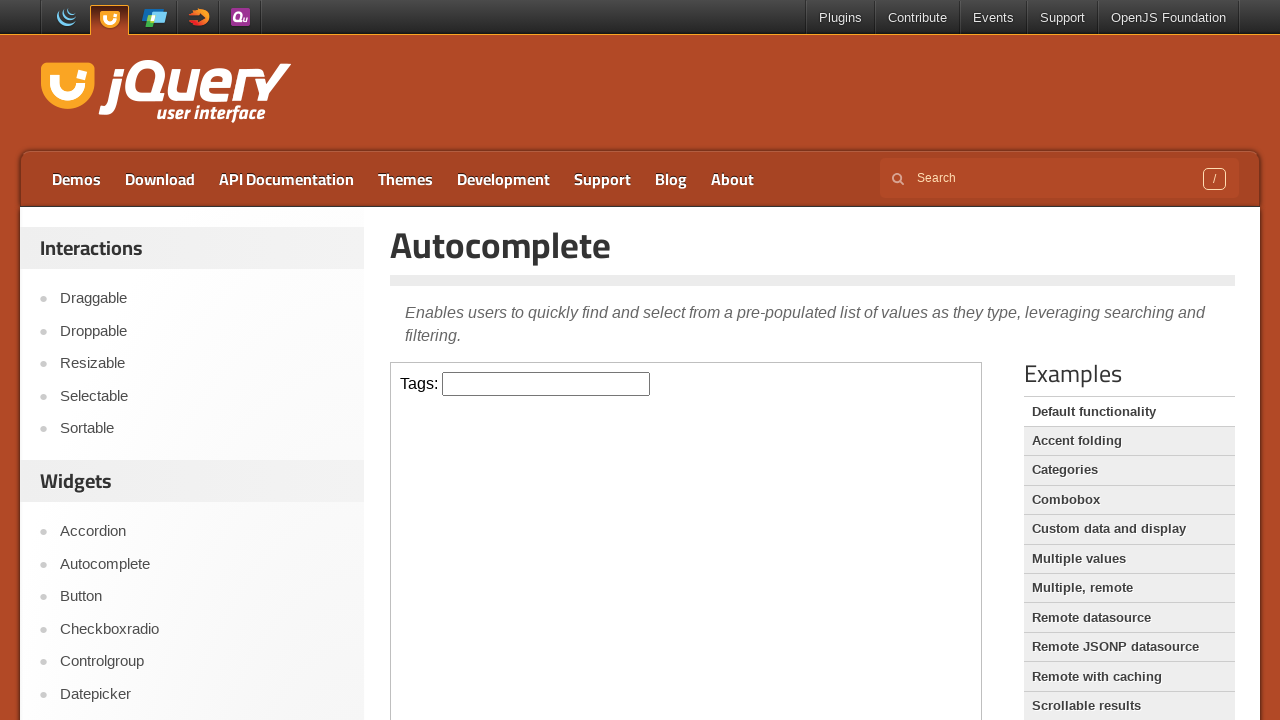

Located autocomplete demo iframe
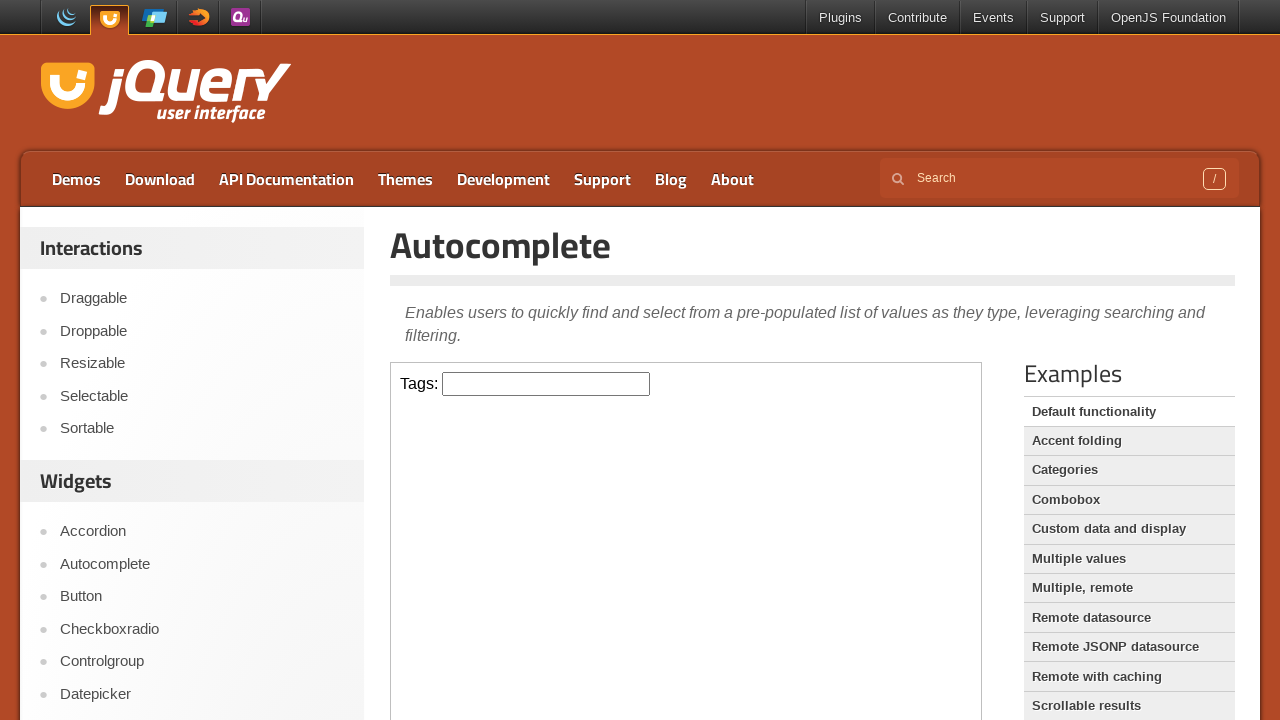

Typed 'p' in autocomplete input field on iframe.demo-frame >> internal:control=enter-frame >> input#tags
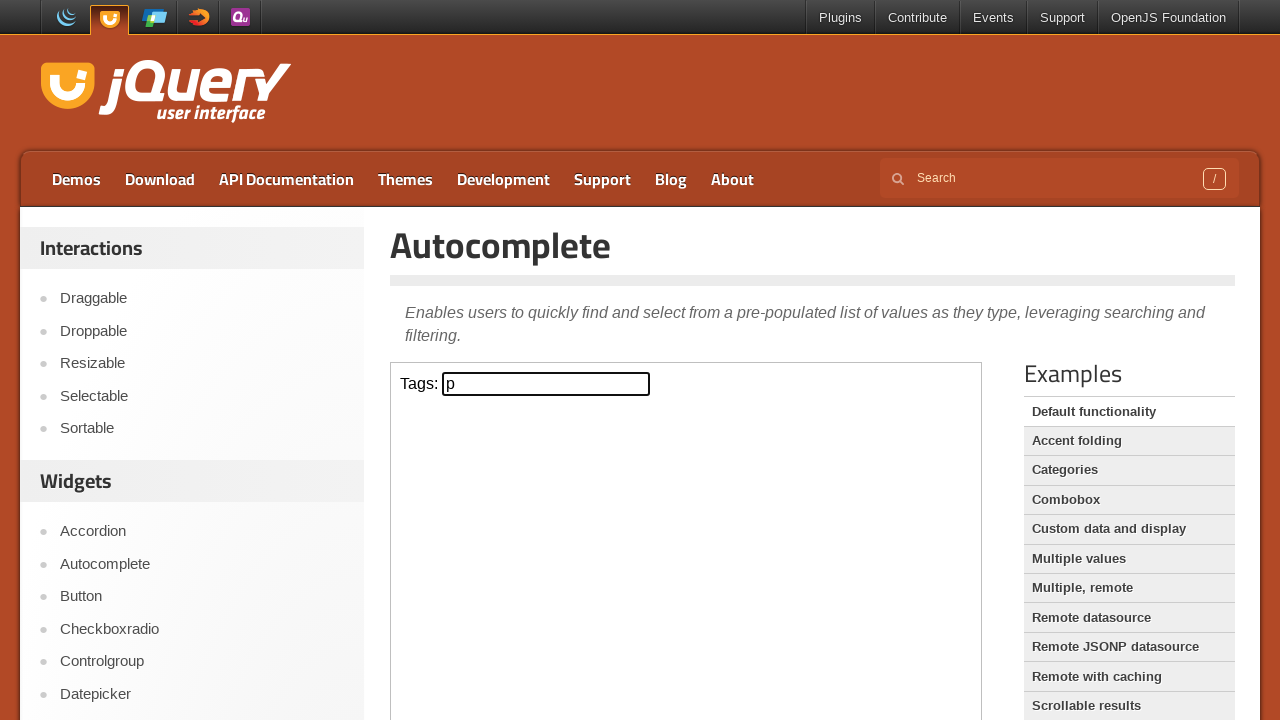

Autocomplete suggestions appeared
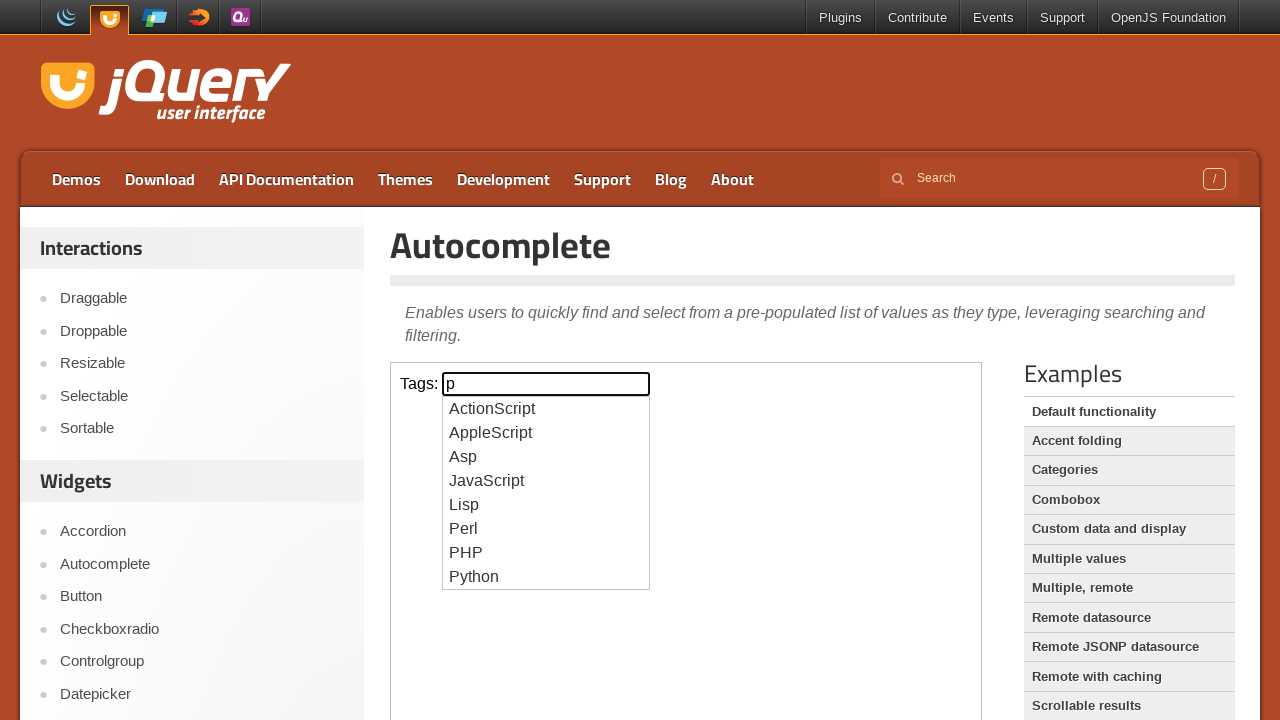

Selected 'Python' from autocomplete suggestions at (546, 577) on iframe.demo-frame >> internal:control=enter-frame >> xpath=//ul[@id='ui-id-1']/l
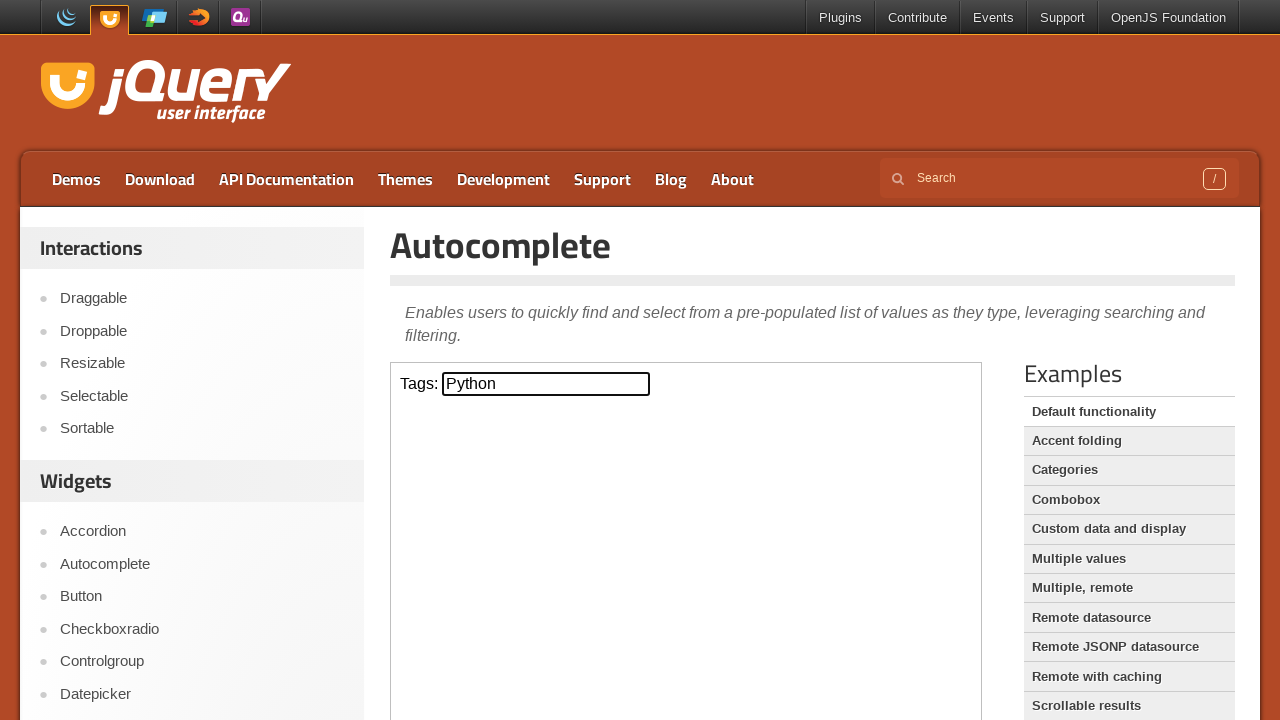

Clicked on Droppable navigation link at (202, 331) on a:text('Droppable')
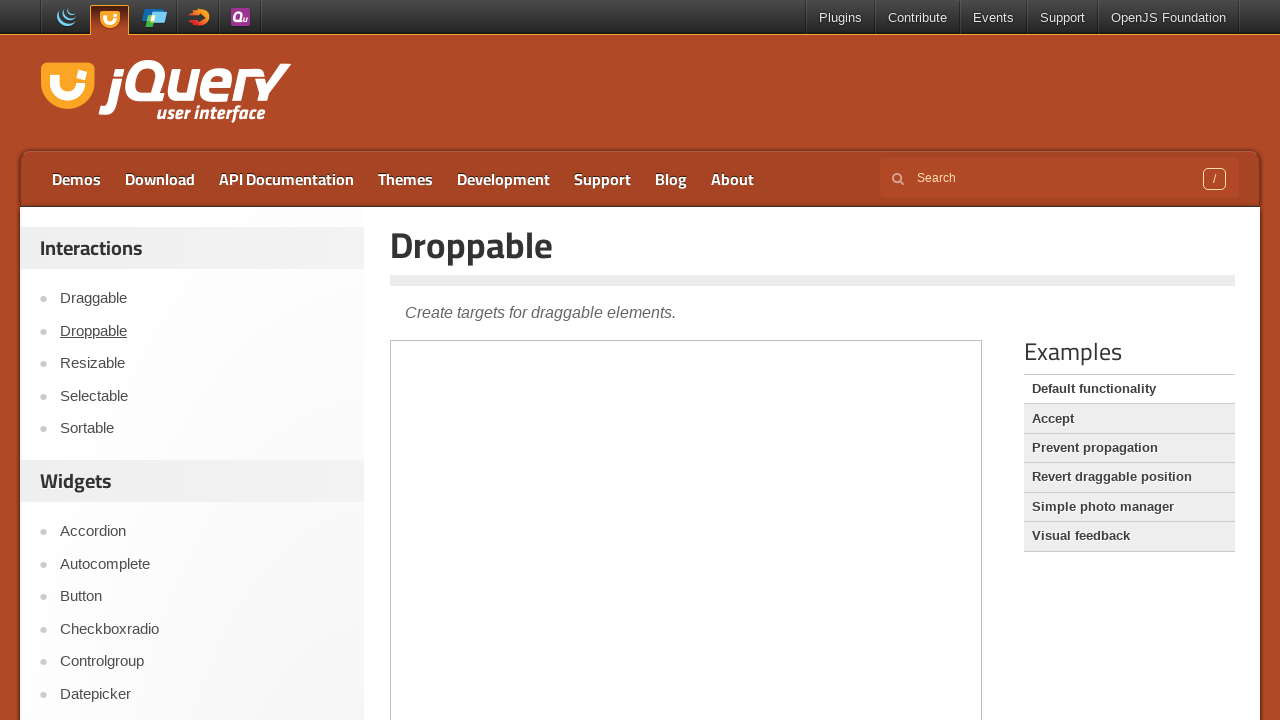

Located droppable demo iframe
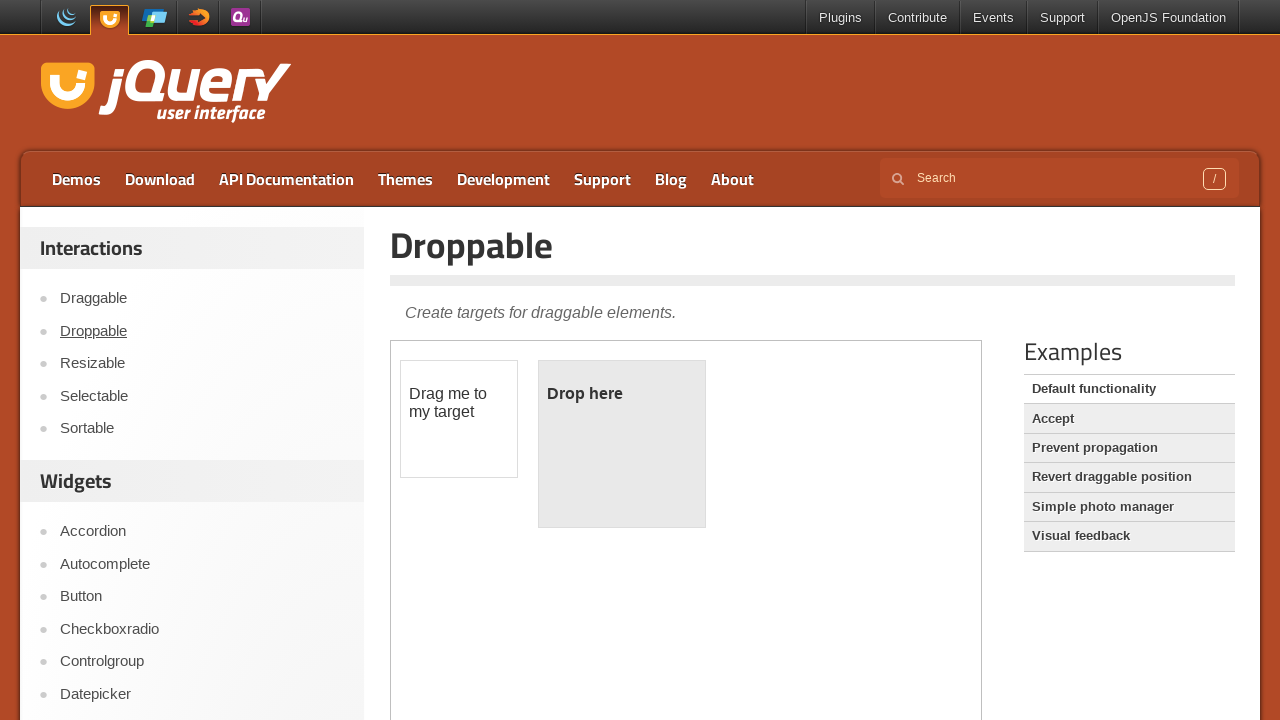

Performed drag and drop operation from draggable to droppable element at (622, 444)
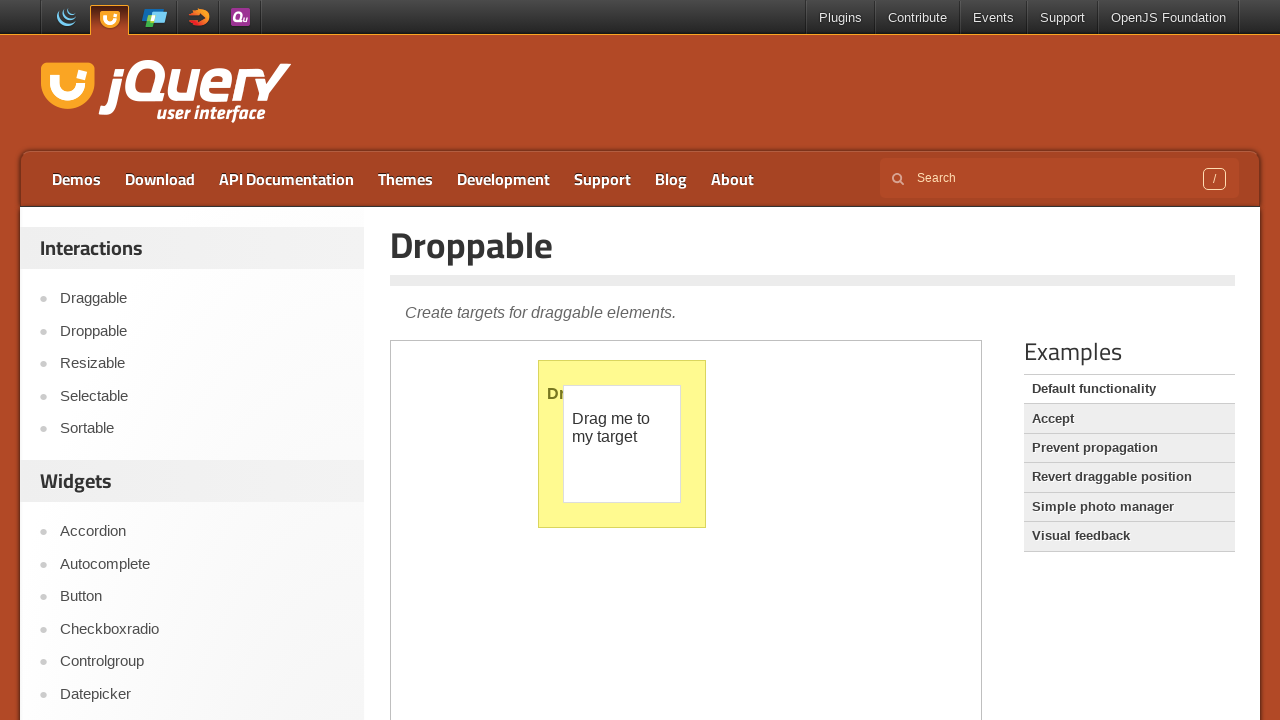

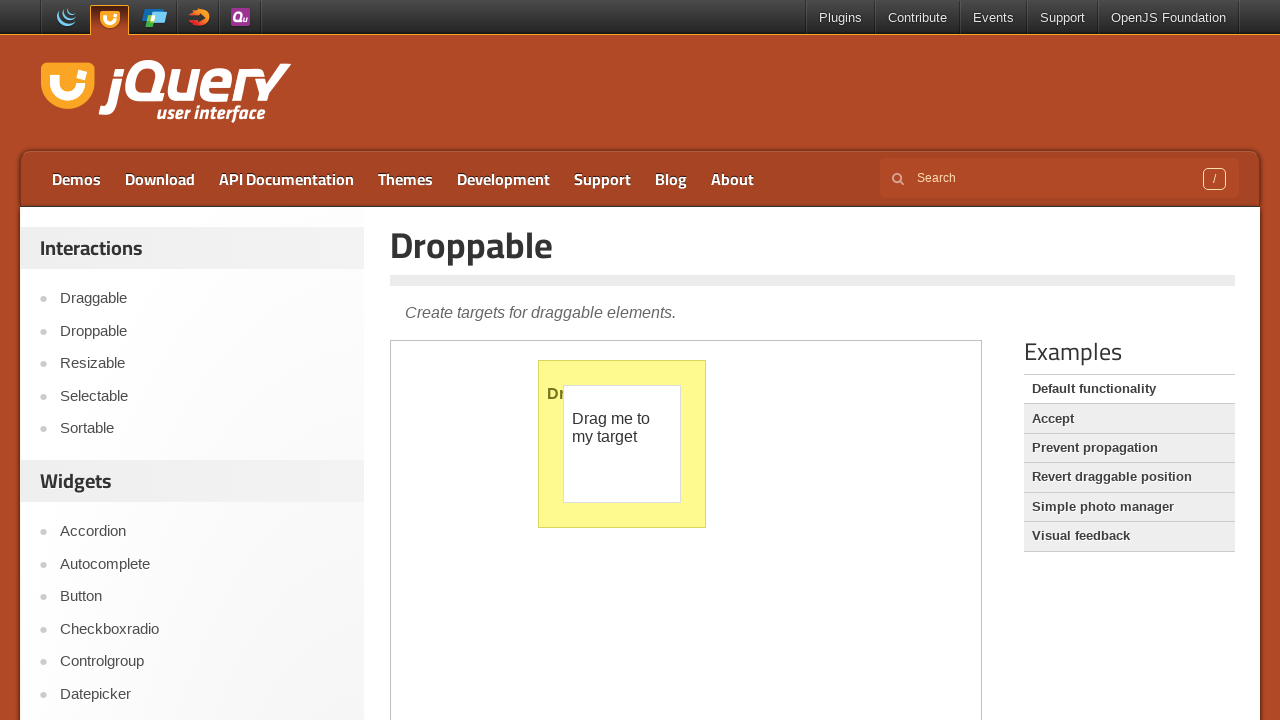